Tests that the currently applied filter is highlighted

Starting URL: https://demo.playwright.dev/todomvc

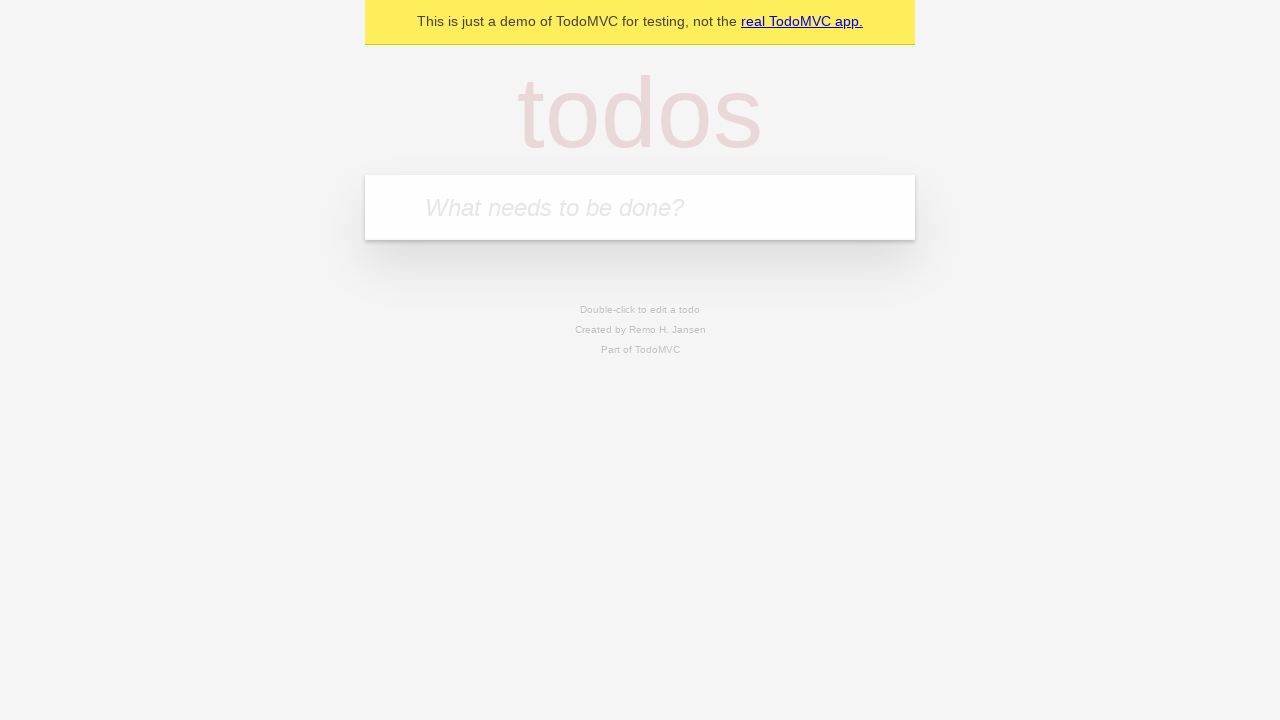

Filled new todo input with 'buy some cheese' on .new-todo
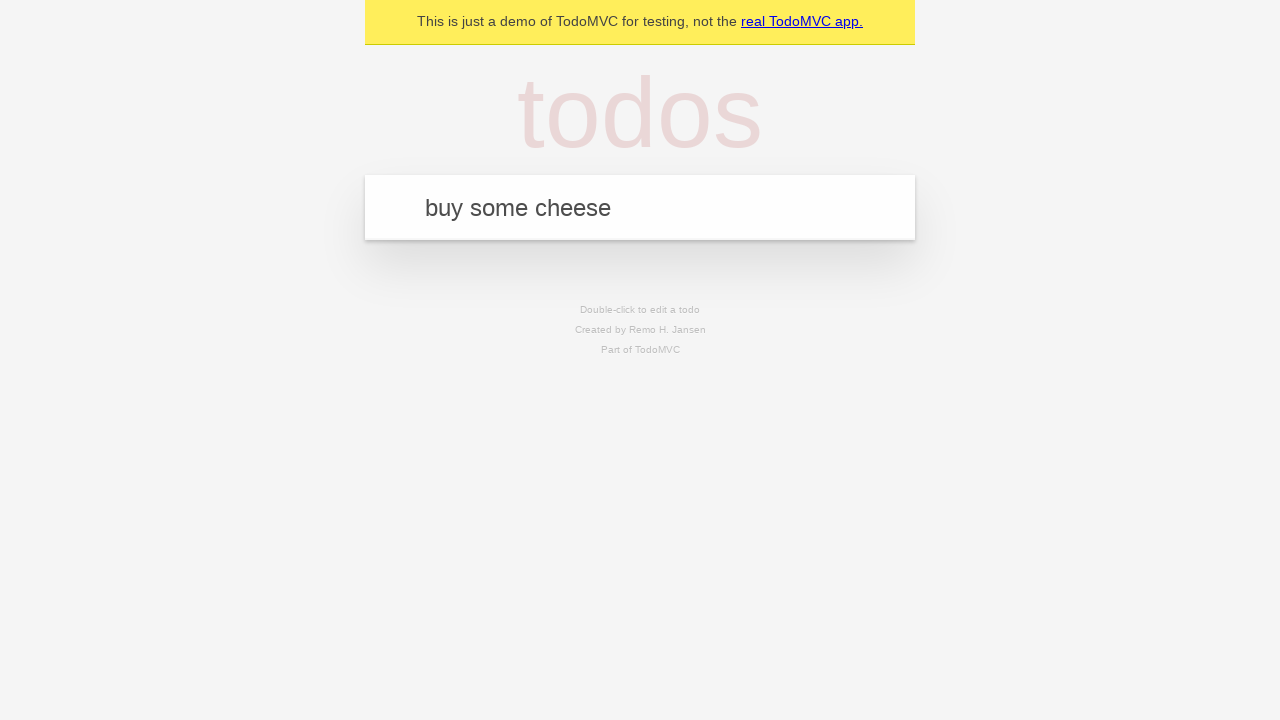

Pressed Enter to create first todo on .new-todo
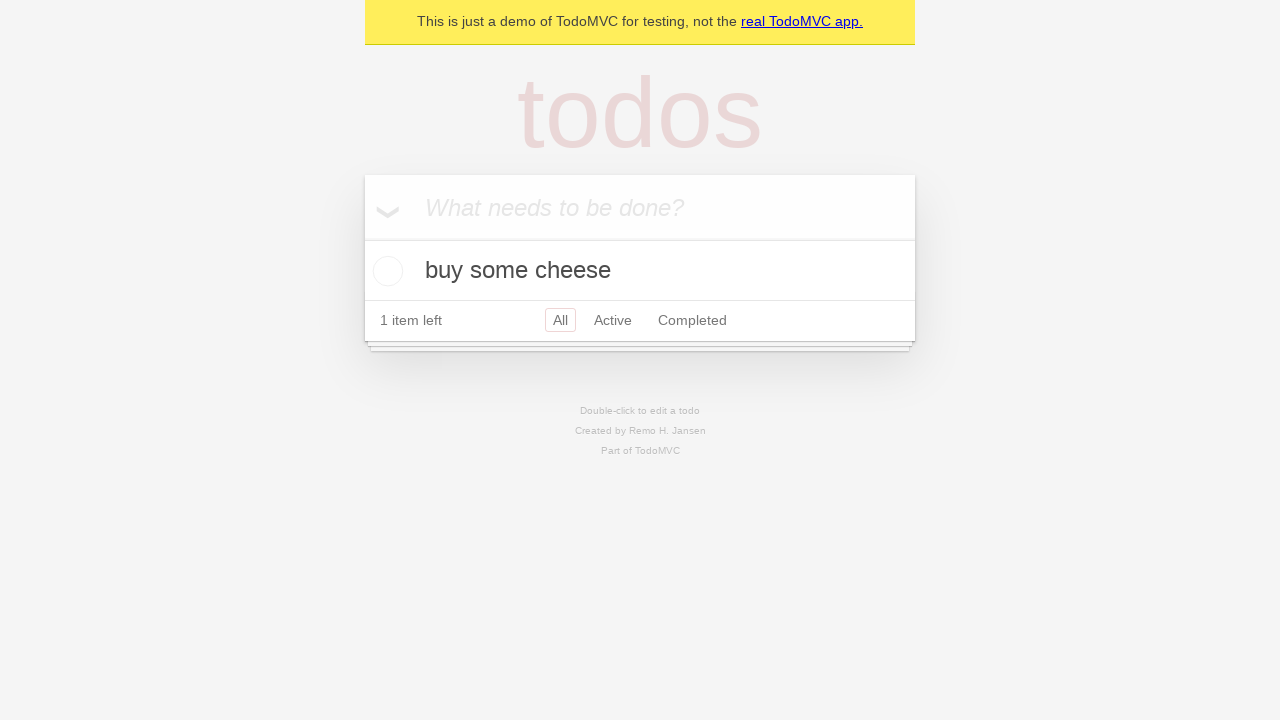

Filled new todo input with 'feed the cat' on .new-todo
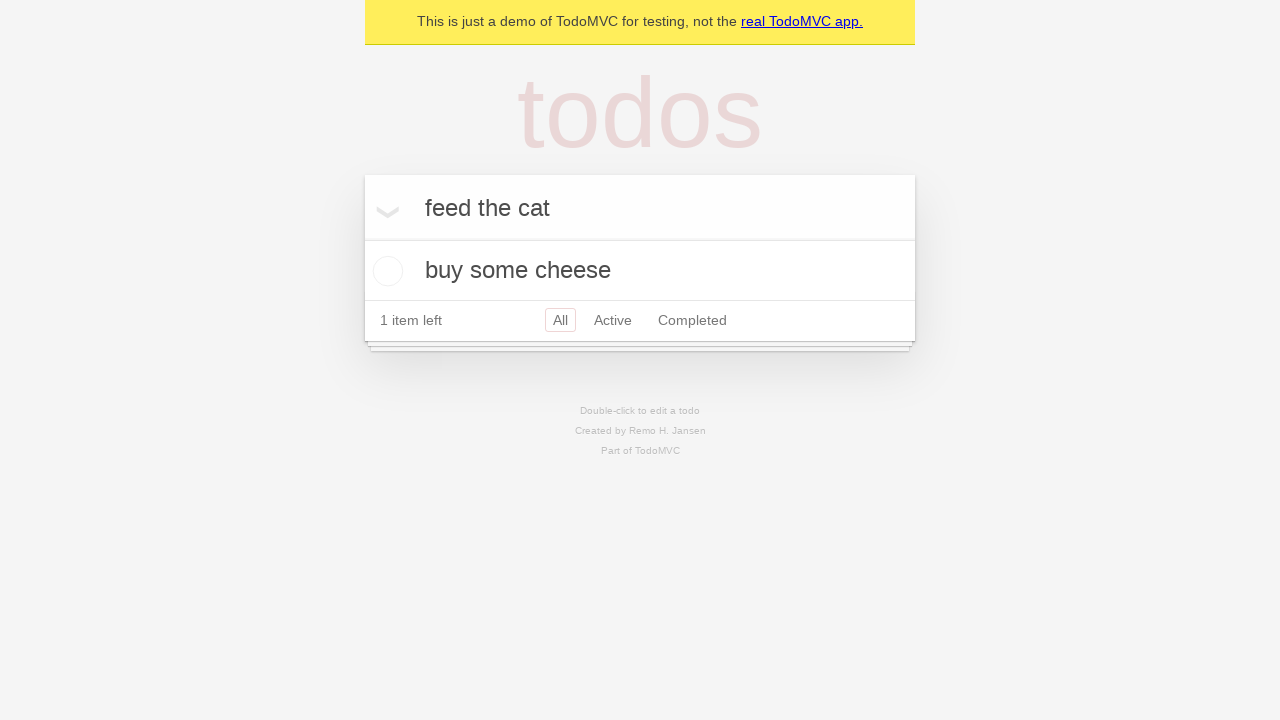

Pressed Enter to create second todo on .new-todo
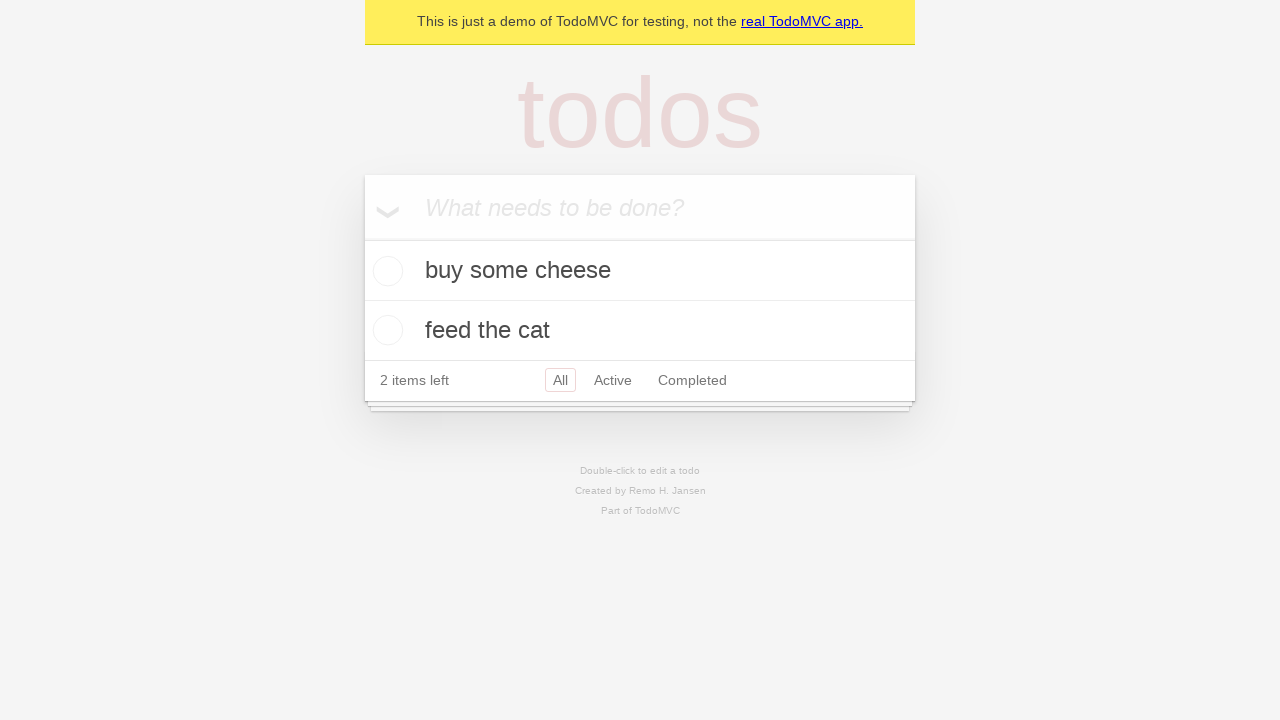

Filled new todo input with 'book a doctors appointment' on .new-todo
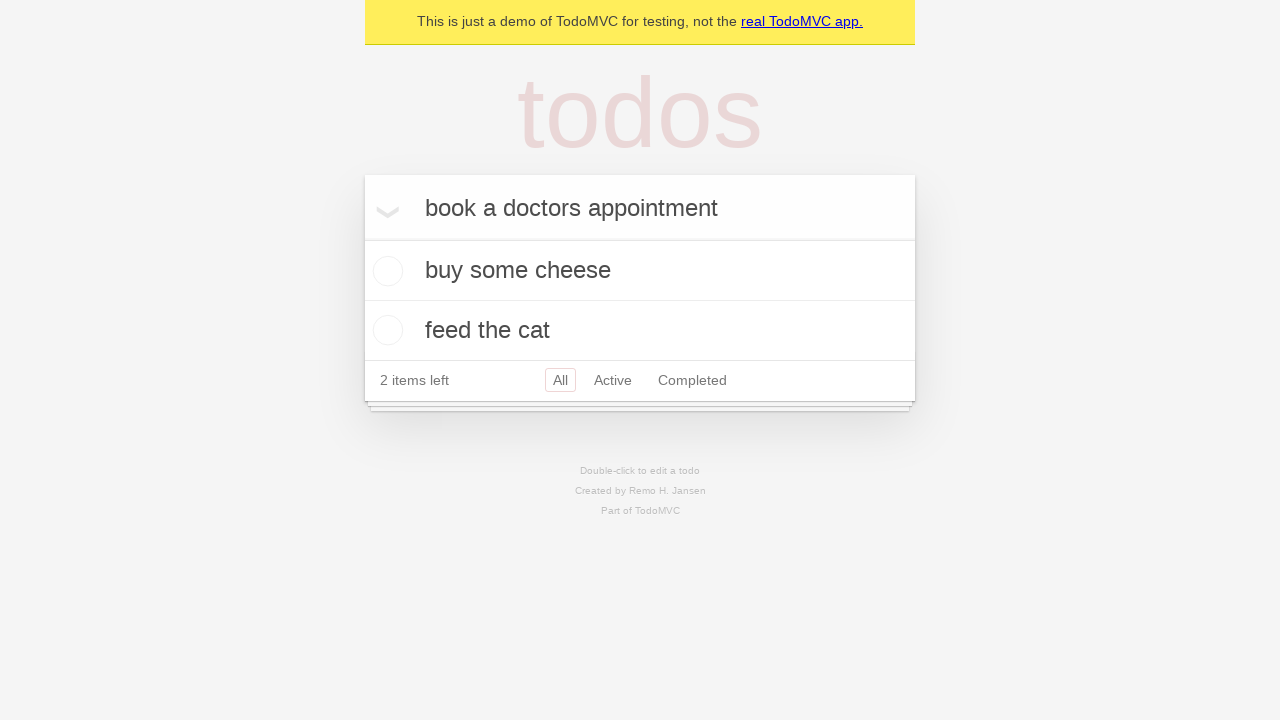

Pressed Enter to create third todo on .new-todo
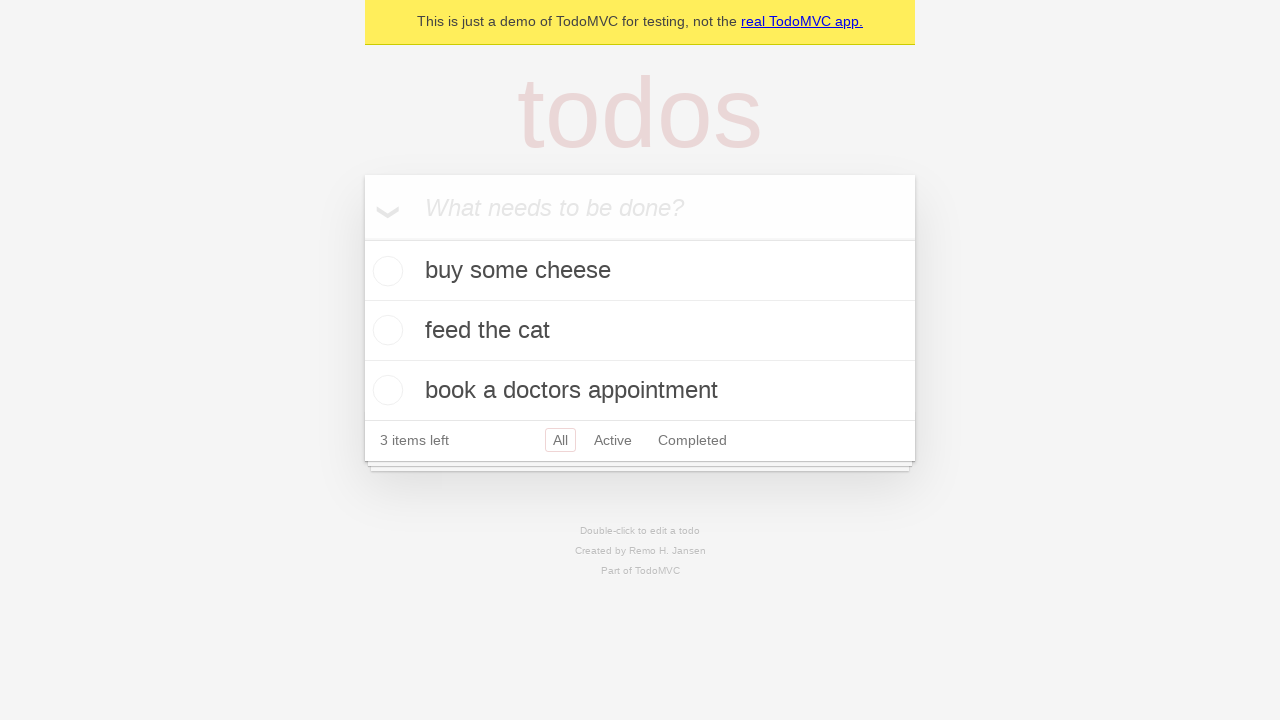

All 3 todos loaded in the list
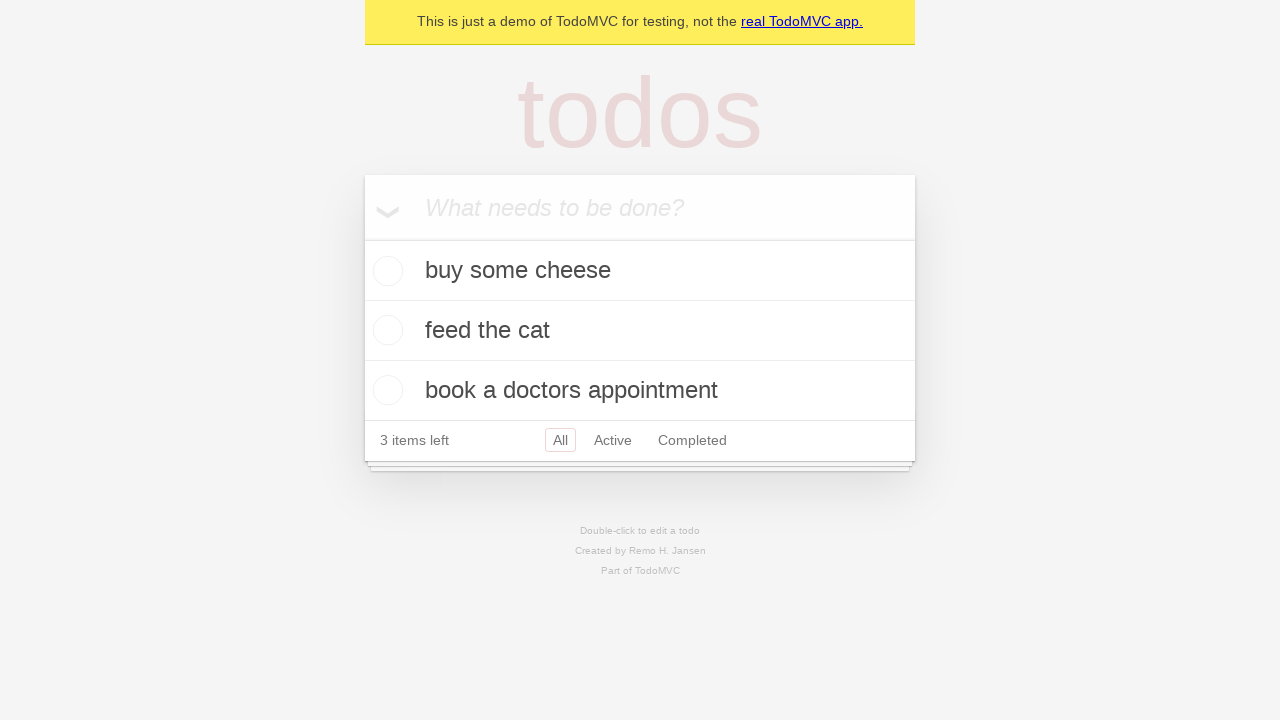

Clicked Active filter at (613, 440) on .filters >> text=Active
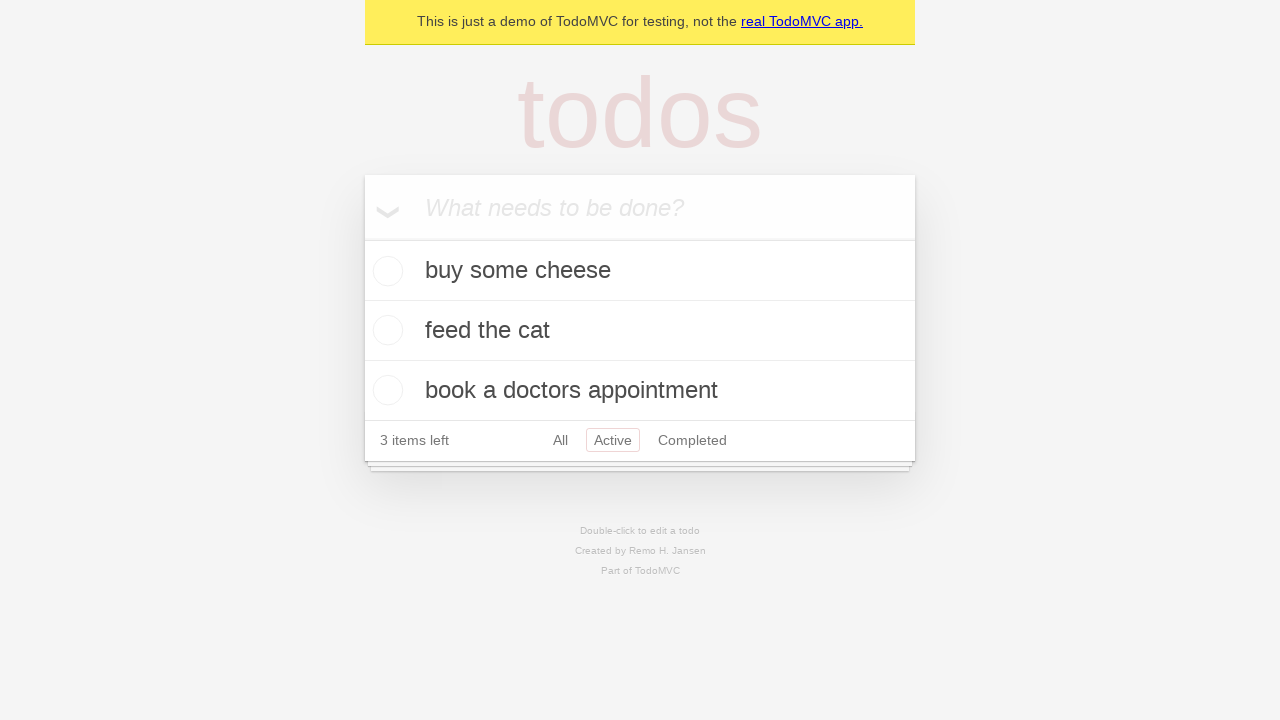

Clicked Completed filter to verify it is now highlighted at (692, 440) on .filters >> text=Completed
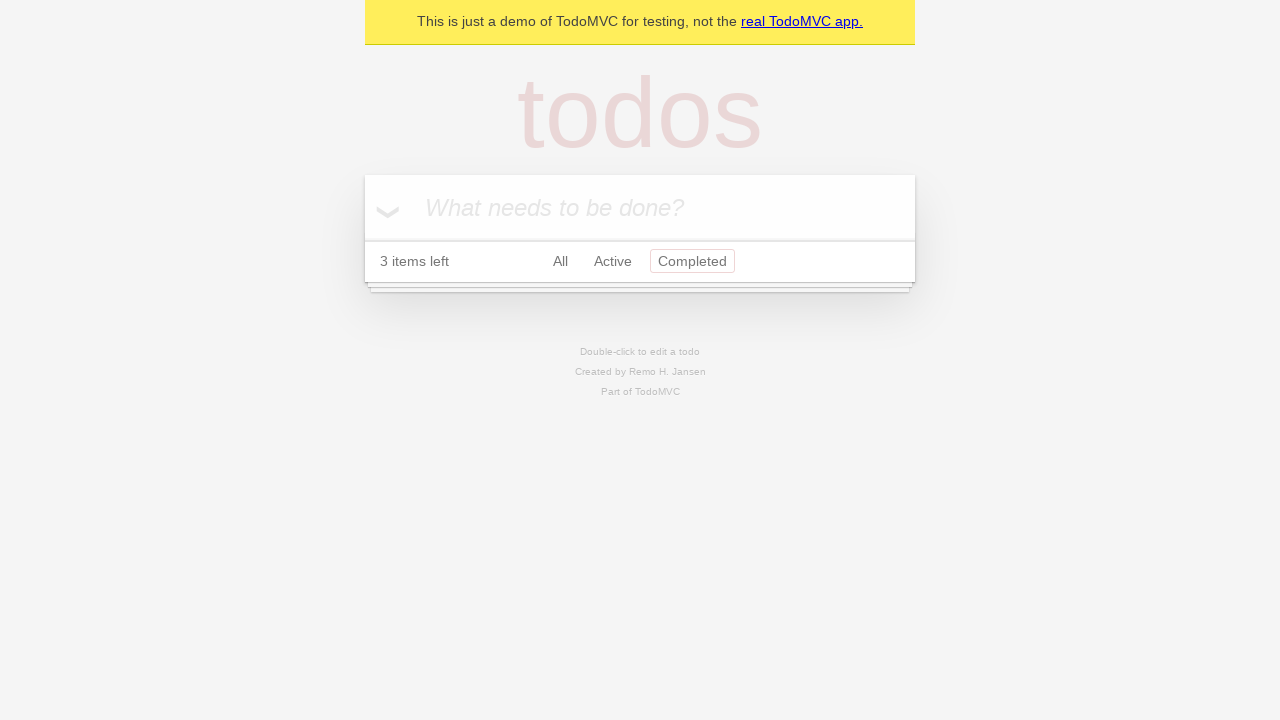

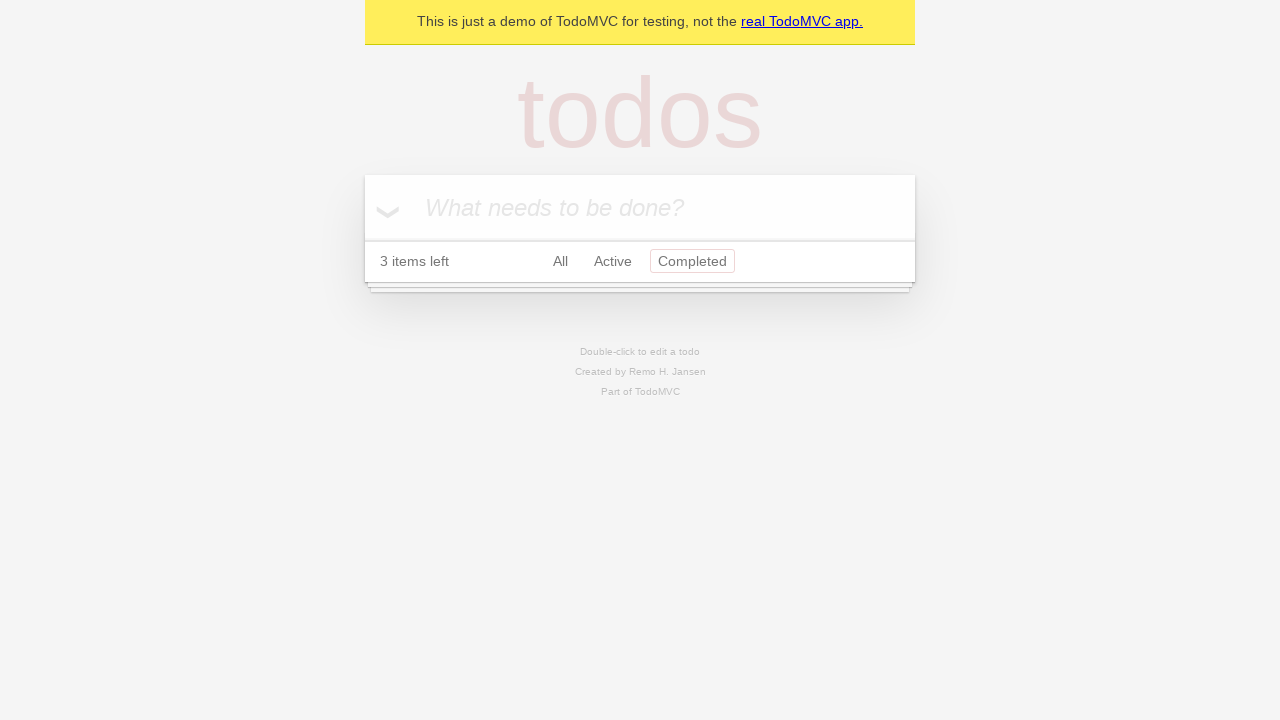